Navigates to the DemoQA elements page and clicks on the first menu item (Text Box) in the elements sidebar

Starting URL: https://demoqa.com/elements

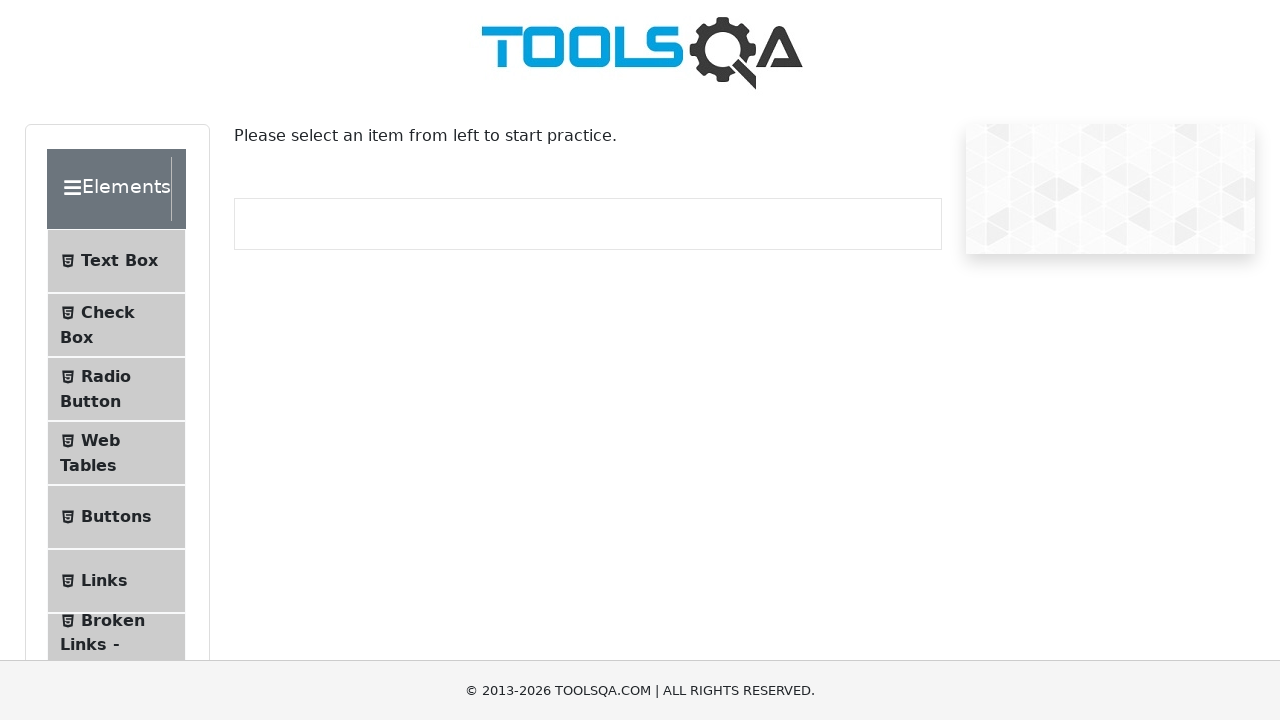

Waited for the first menu item (Text Box) to load on the DemoQA elements page
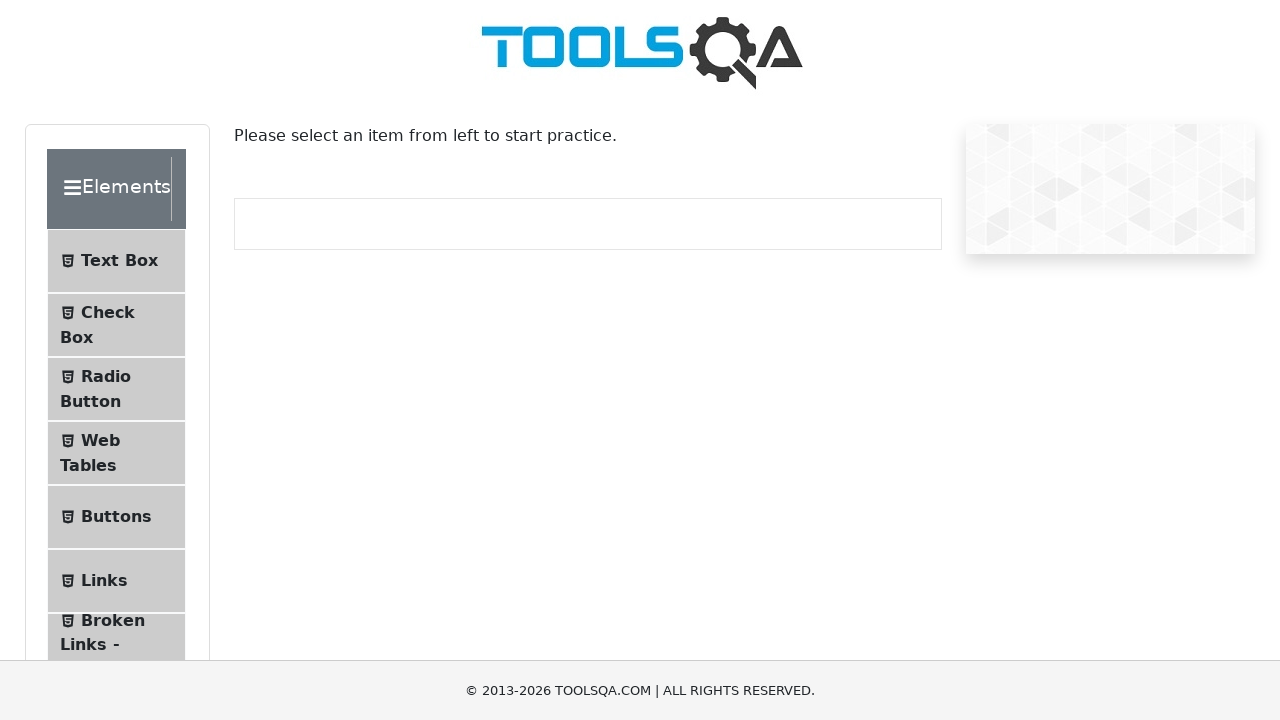

Clicked on the first menu item (Text Box) in the elements sidebar at (116, 261) on #item-0
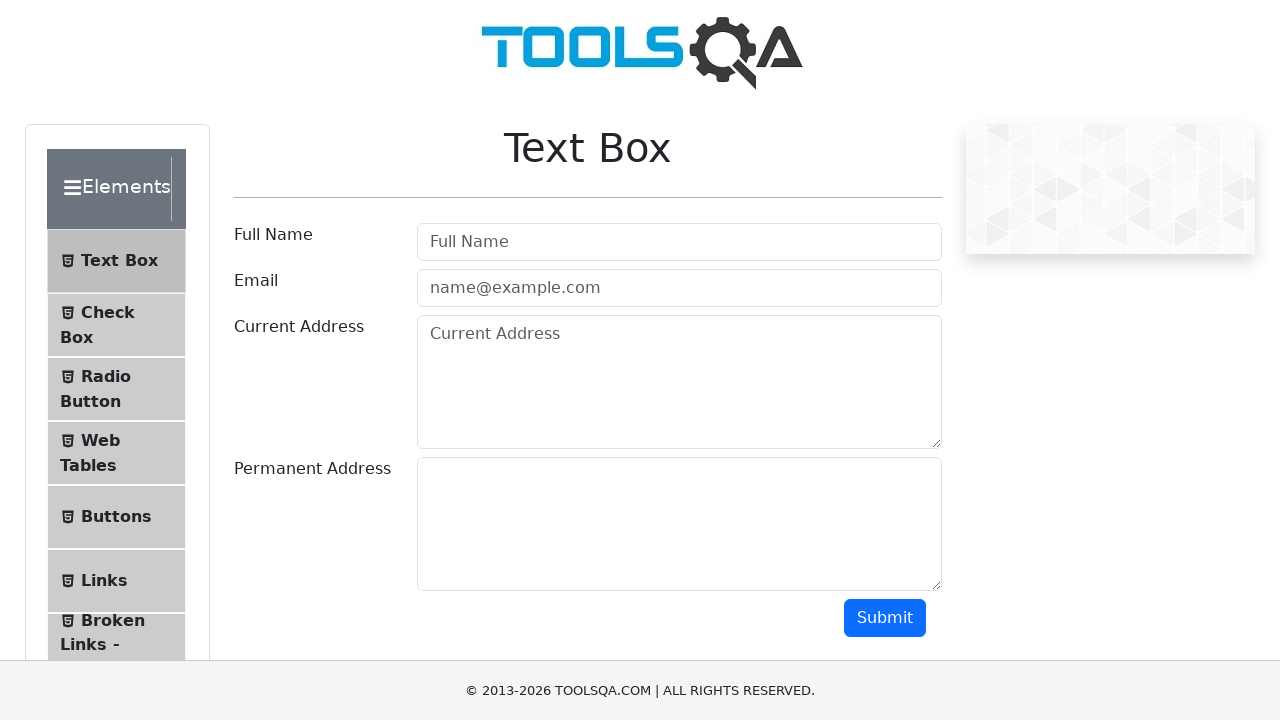

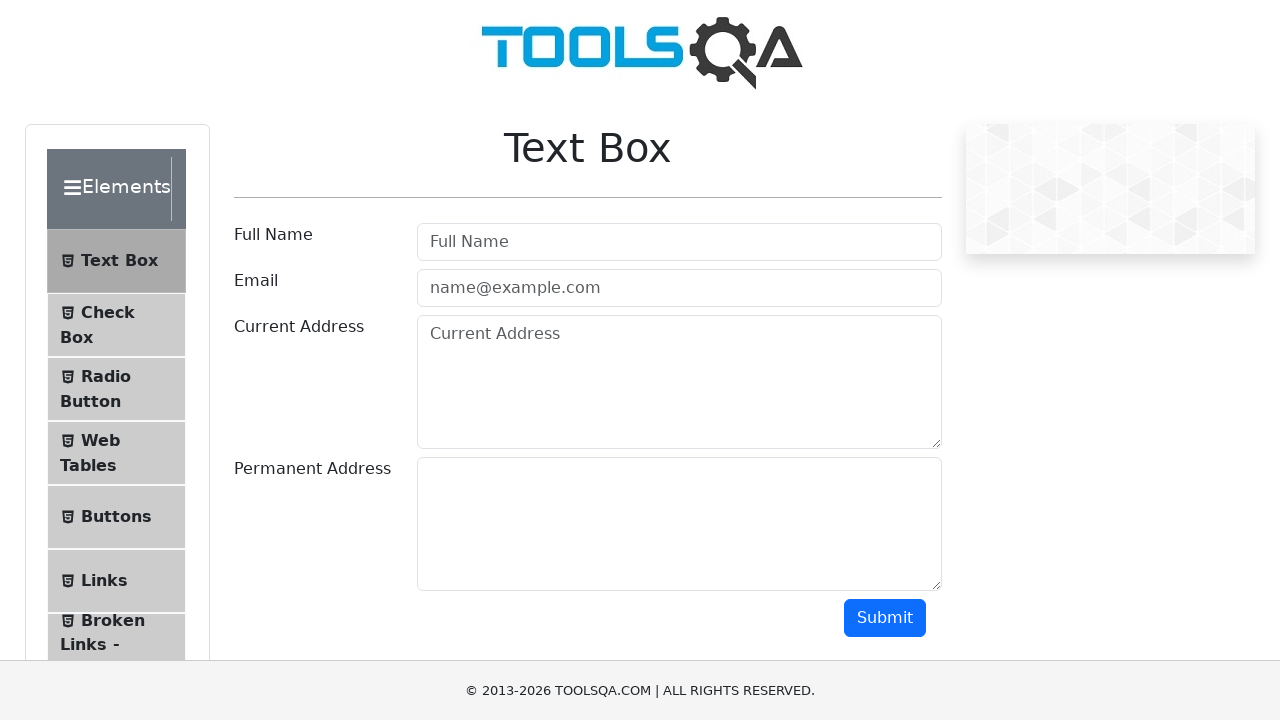